Tests an e-commerce cart workflow by adding specific items to cart, applying a promo code, and completing the checkout process with country selection

Starting URL: https://rahulshettyacademy.com/seleniumPractise/#/

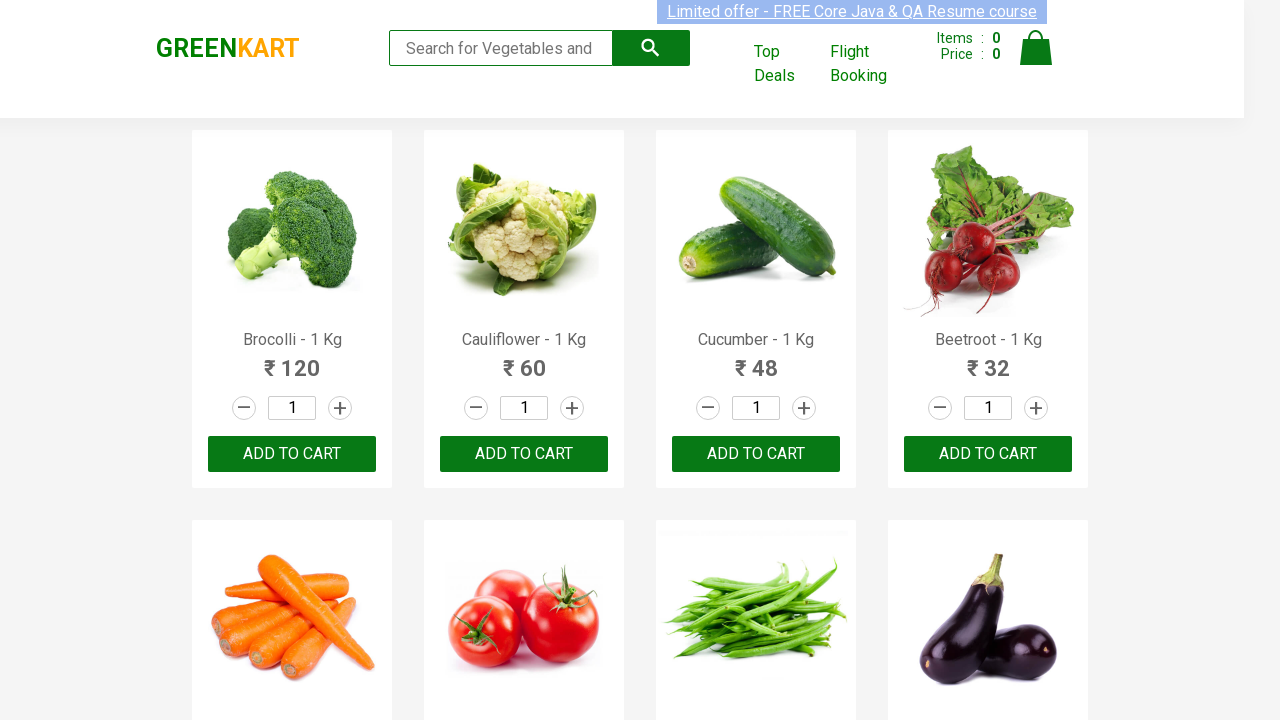

Waited for product list to load
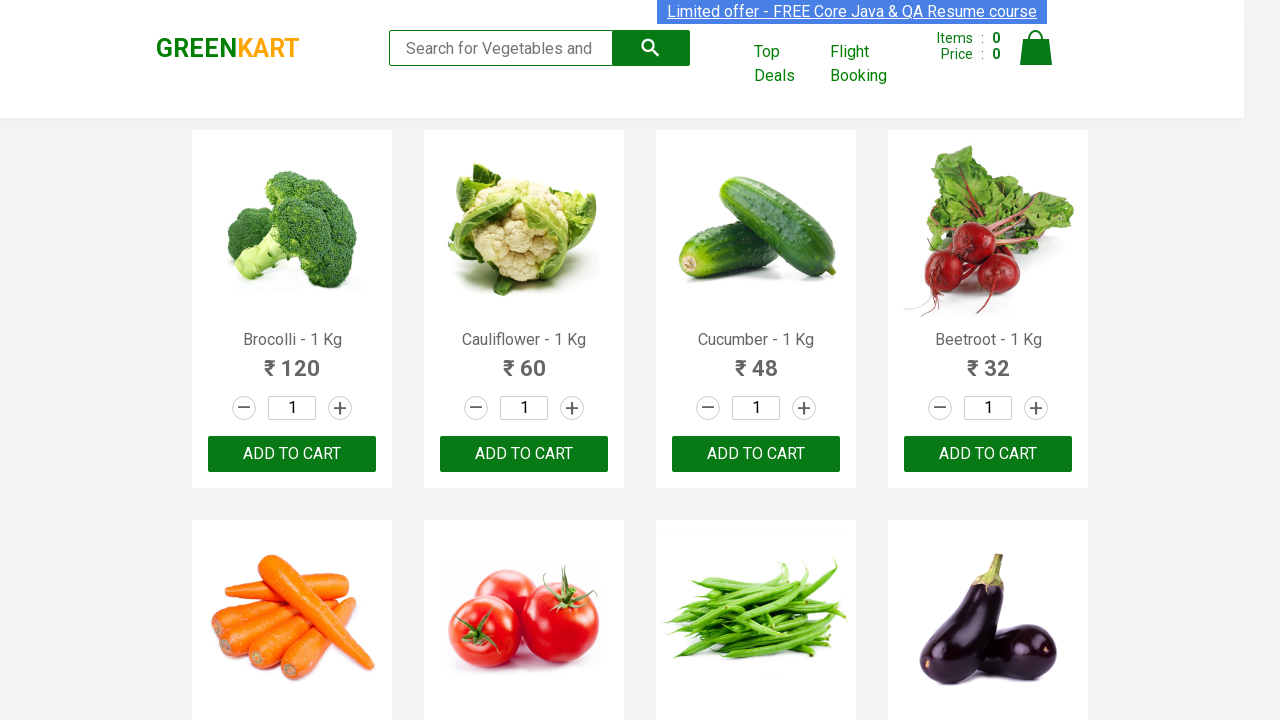

Retrieved all product elements from the page
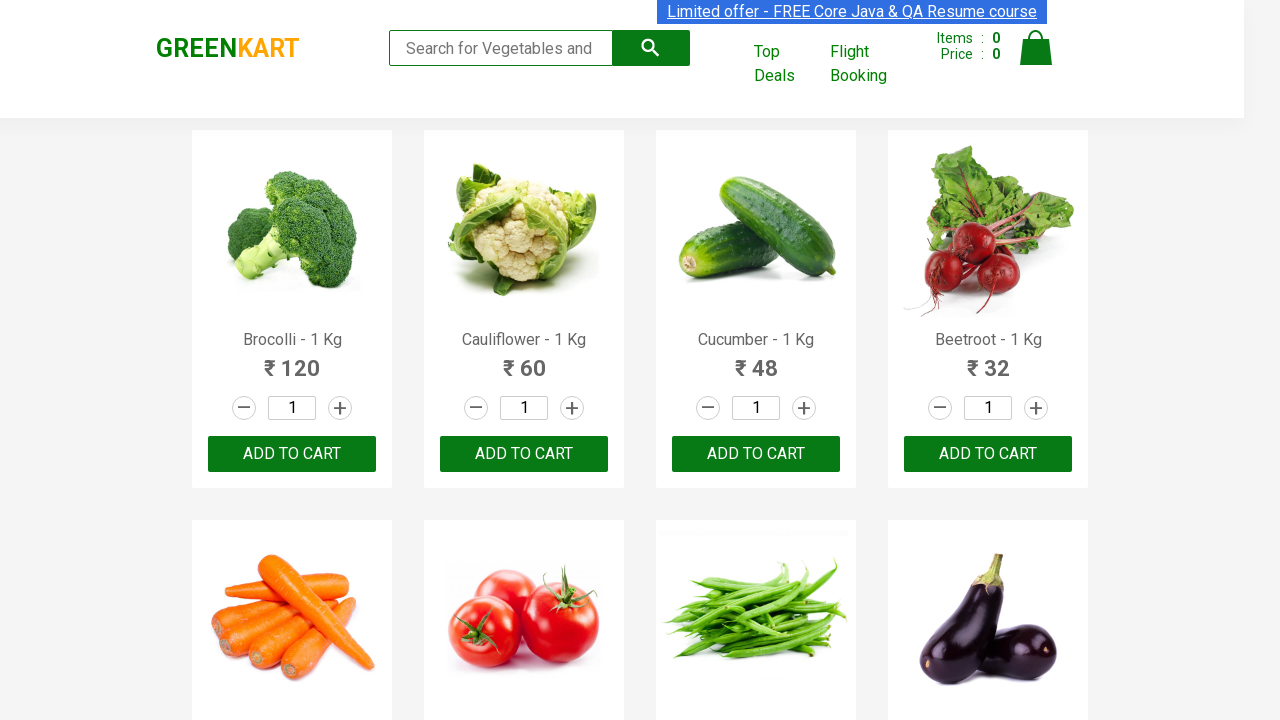

Added 'Cucumber - 1 Kg' to cart at (756, 454) on xpath=//div[@class='product-action']/button >> nth=2
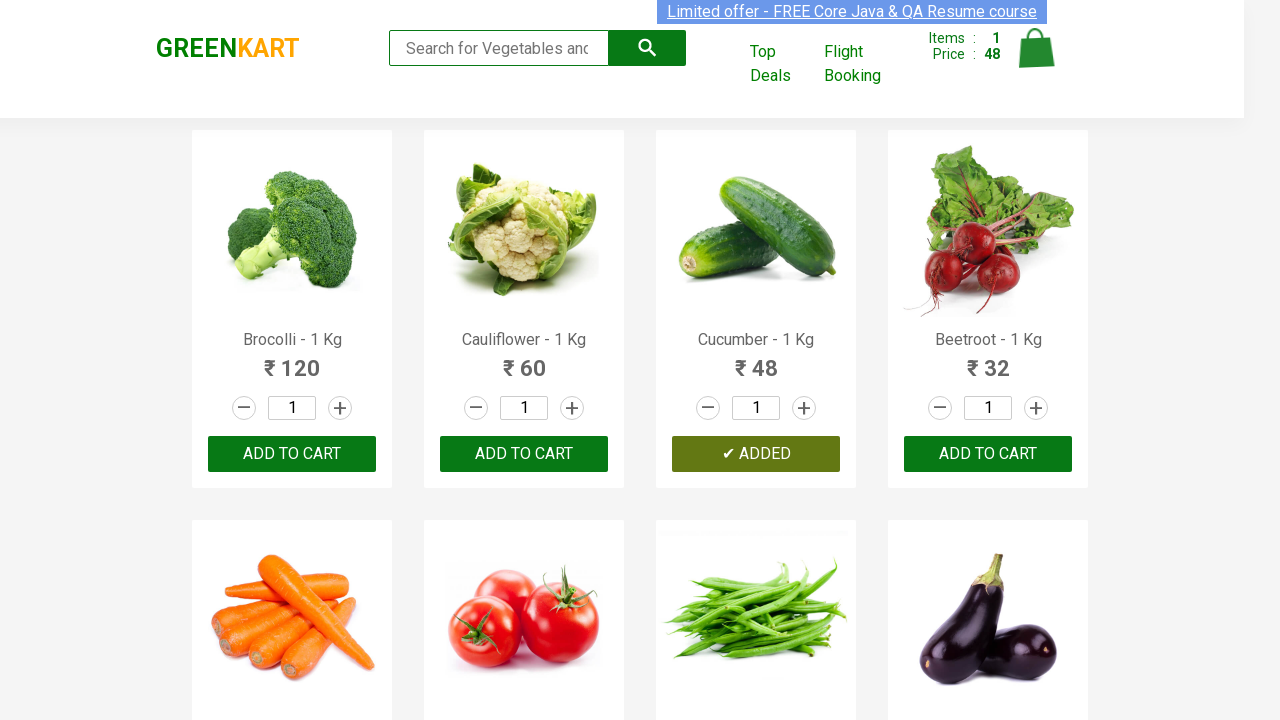

Added 'Carrot - 1 Kg' to cart at (292, 360) on xpath=//div[@class='product-action']/button >> nth=4
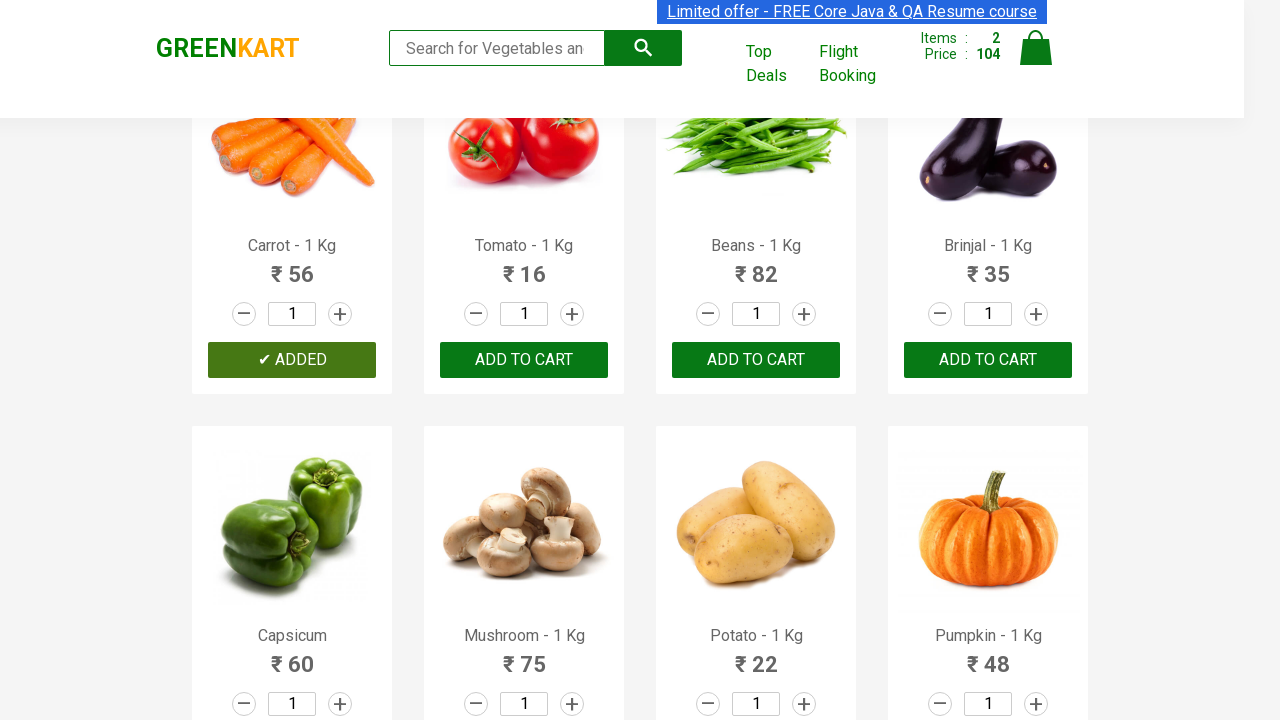

Clicked cart icon to view added items at (1036, 48) on xpath=//img[@alt='Cart']
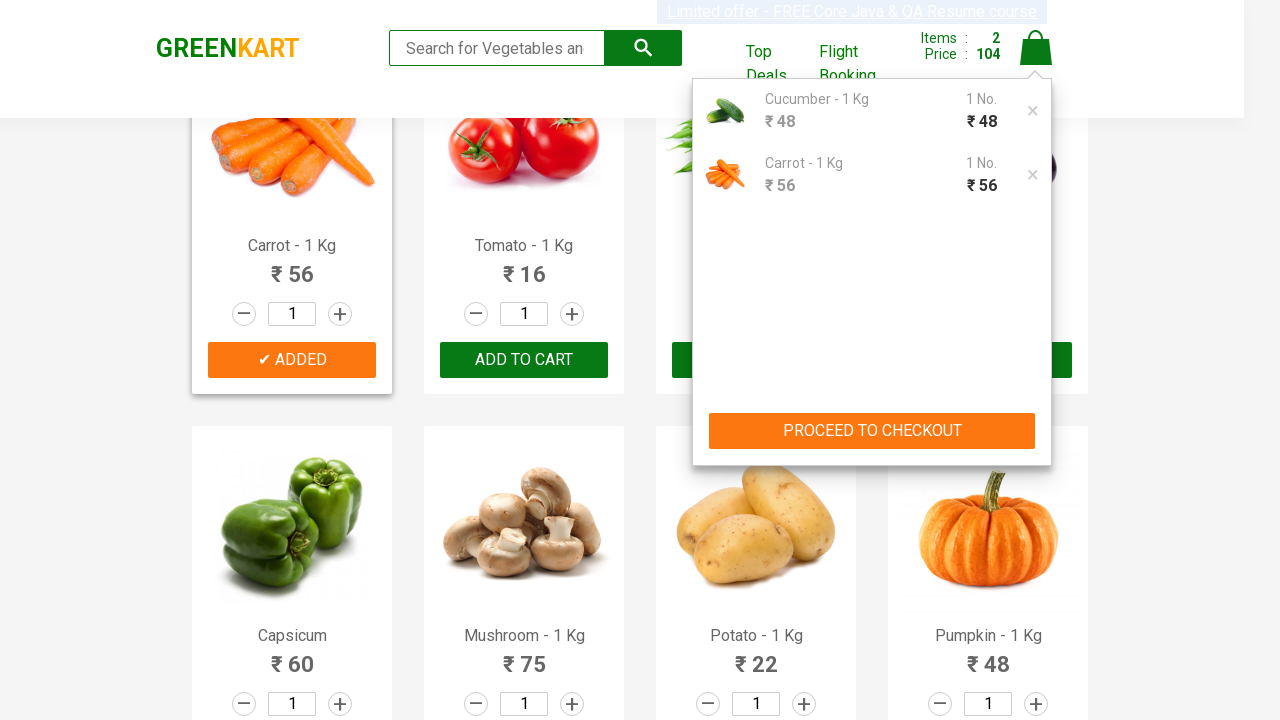

Clicked 'PROCEED TO CHECKOUT' button at (872, 431) on xpath=//button[text()='PROCEED TO CHECKOUT']
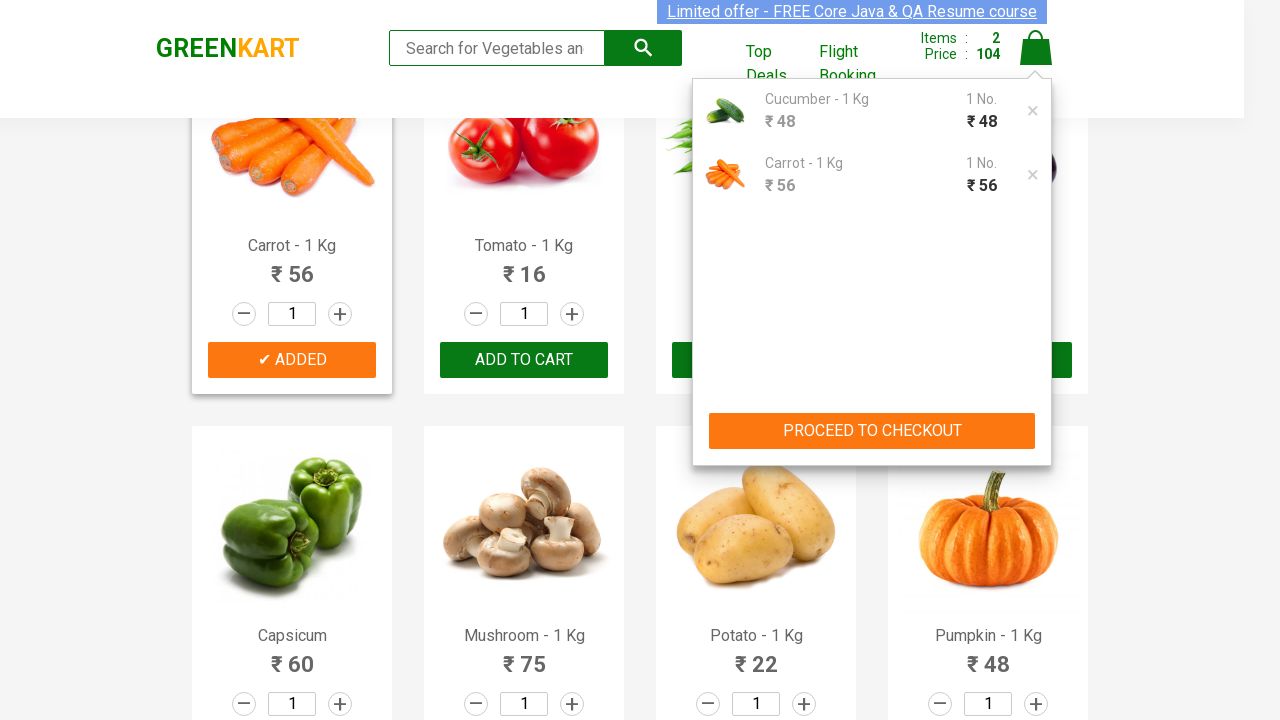

Entered promo code 'rahulshettyacademy' on input.promoCode
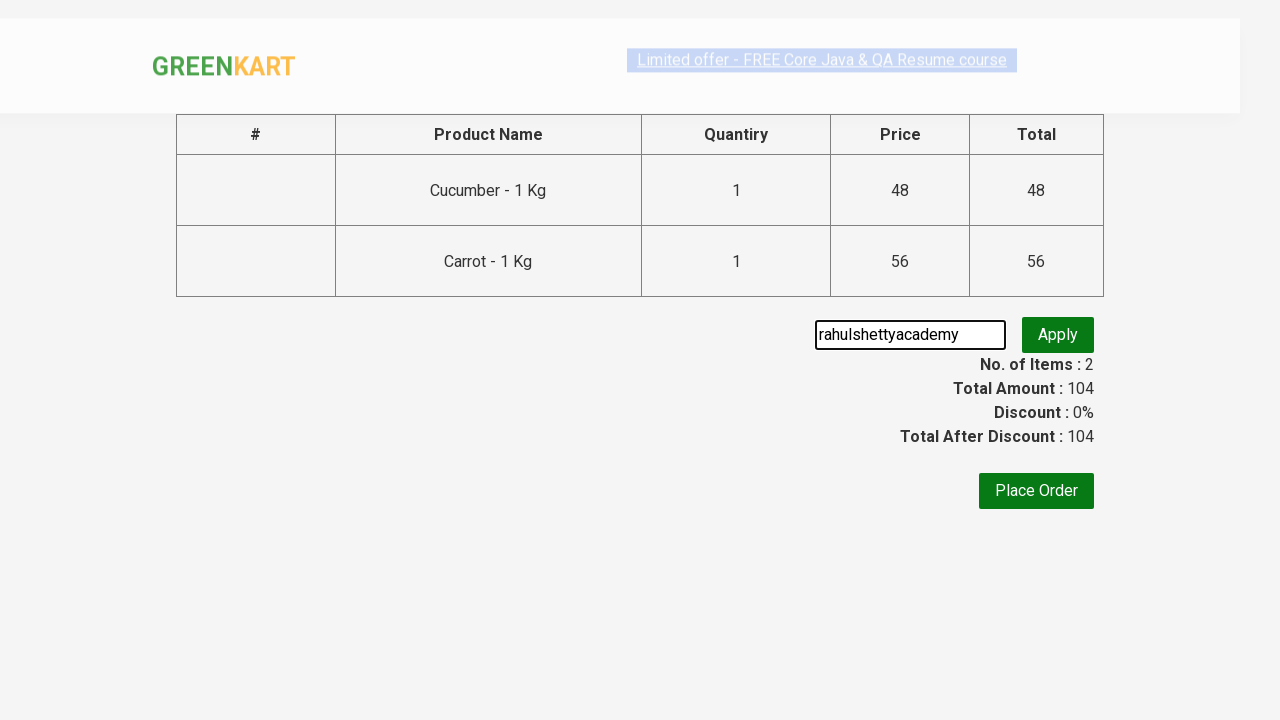

Clicked button to apply promo code at (1058, 352) on button.promoBtn
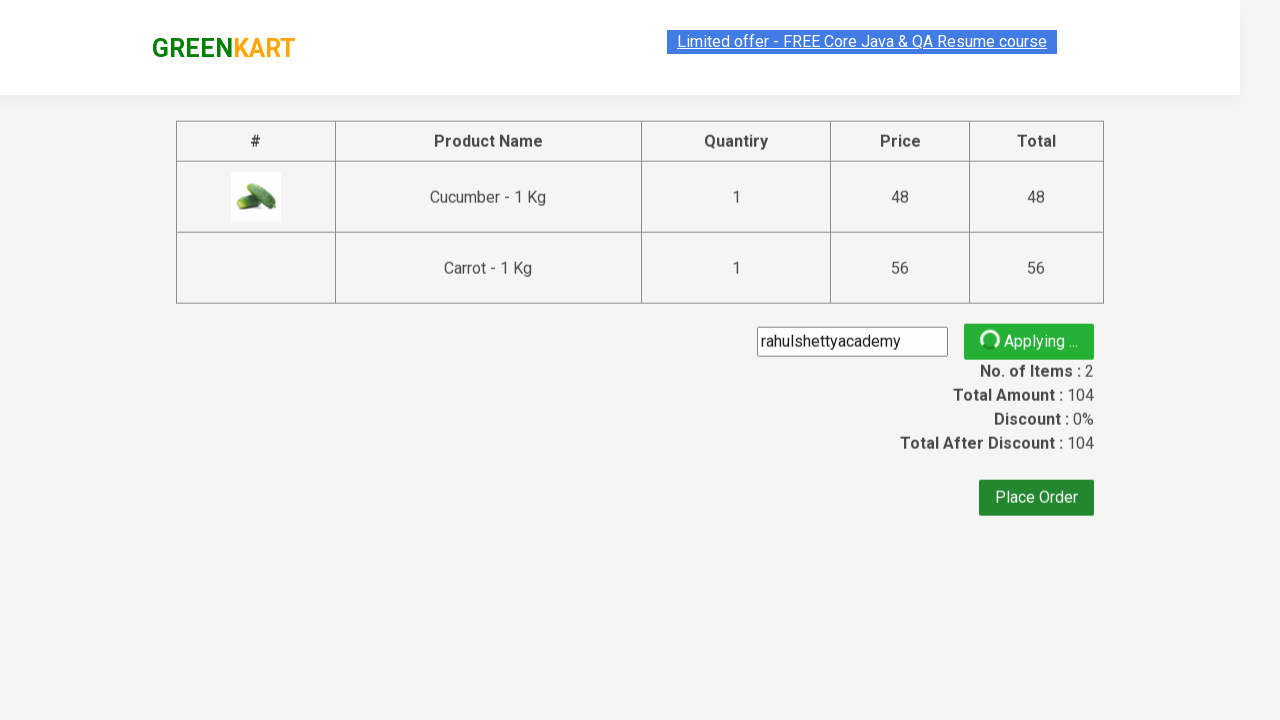

Promo code successfully applied and confirmed
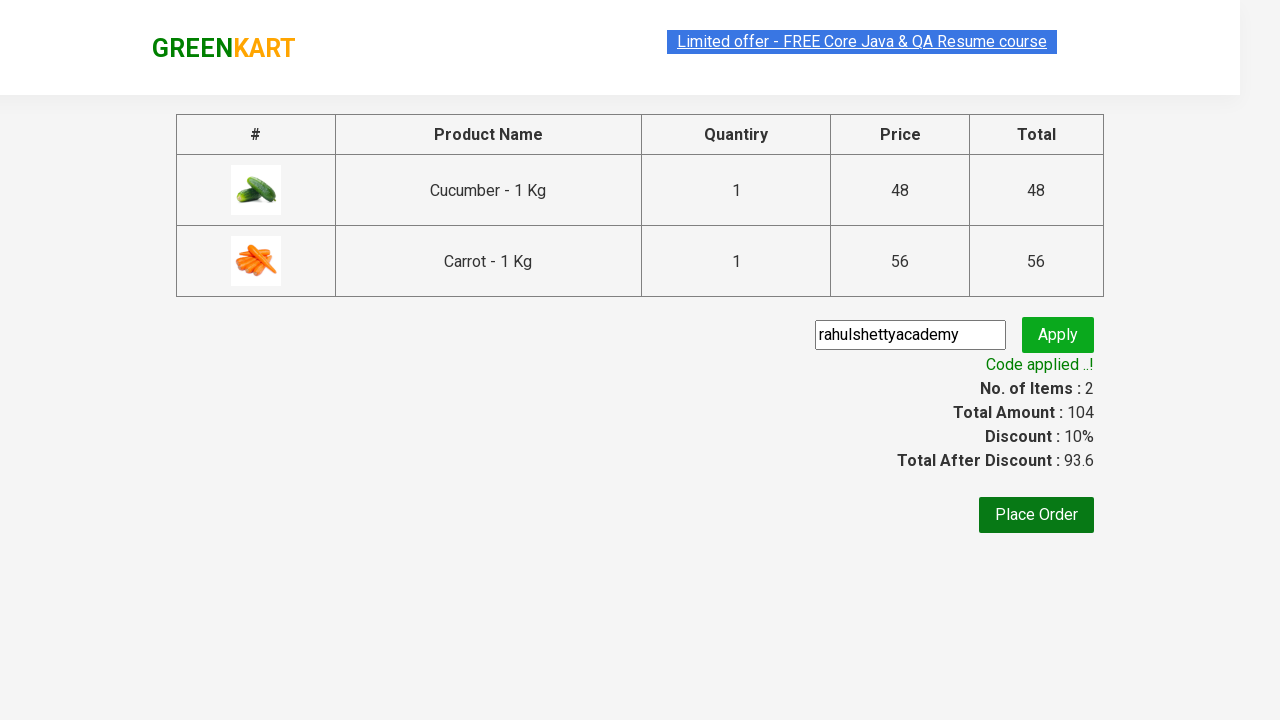

Clicked 'Place Order' button at (1036, 515) on xpath=//button[text()='Place Order']
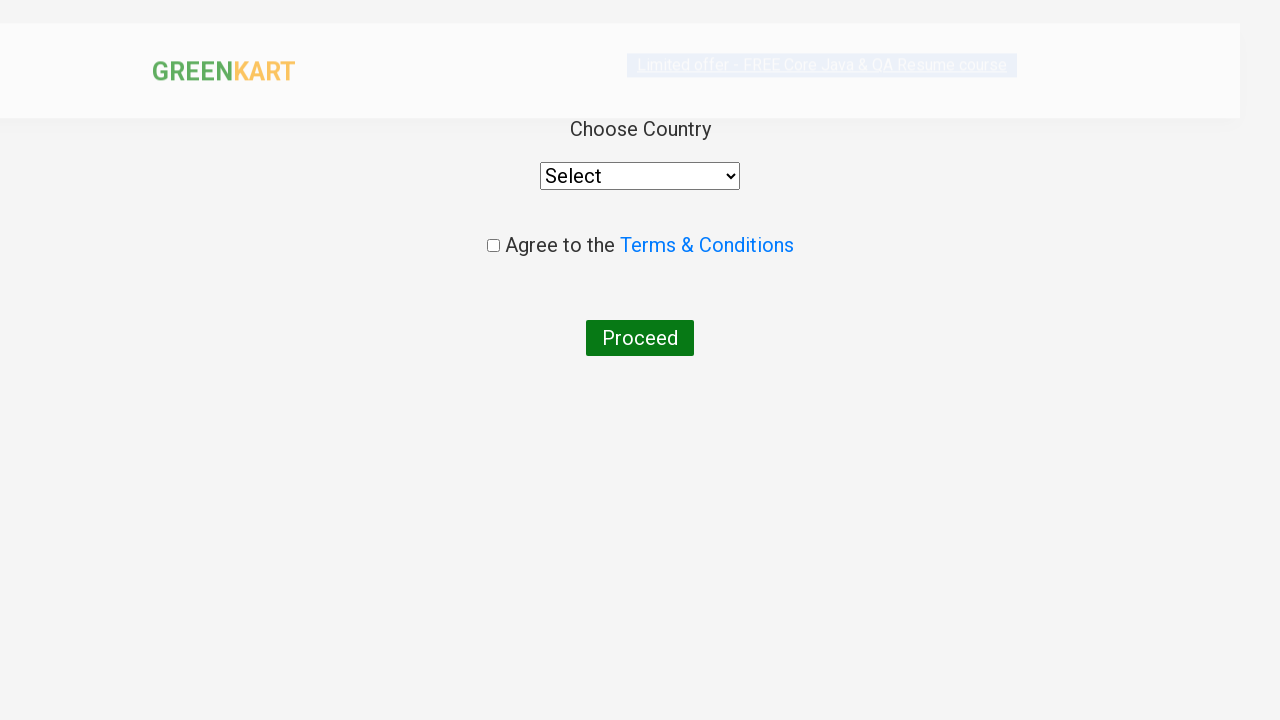

Selected 'India' from country dropdown on select[style='width: 200px;']
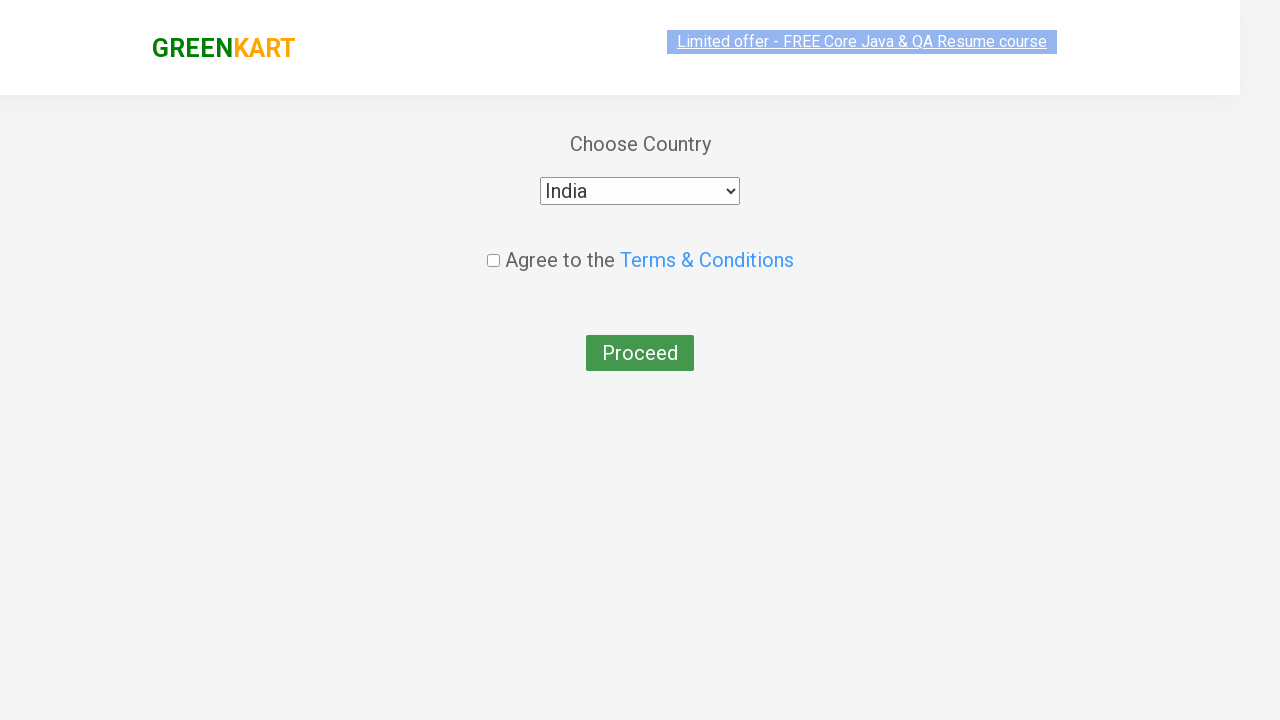

Checked agreement checkbox at (493, 246) on xpath=//input[@class='chkAgree']
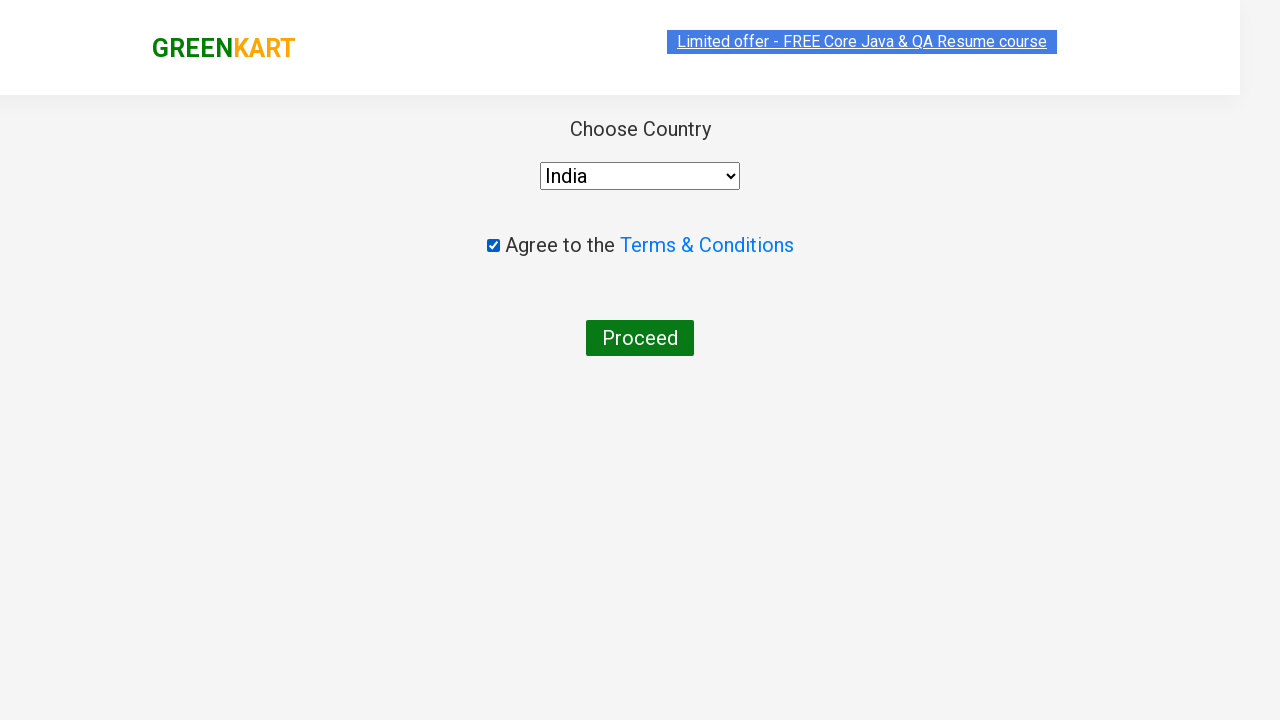

Clicked 'Proceed' button to complete order placement at (640, 338) on xpath=//button[text()='Proceed']
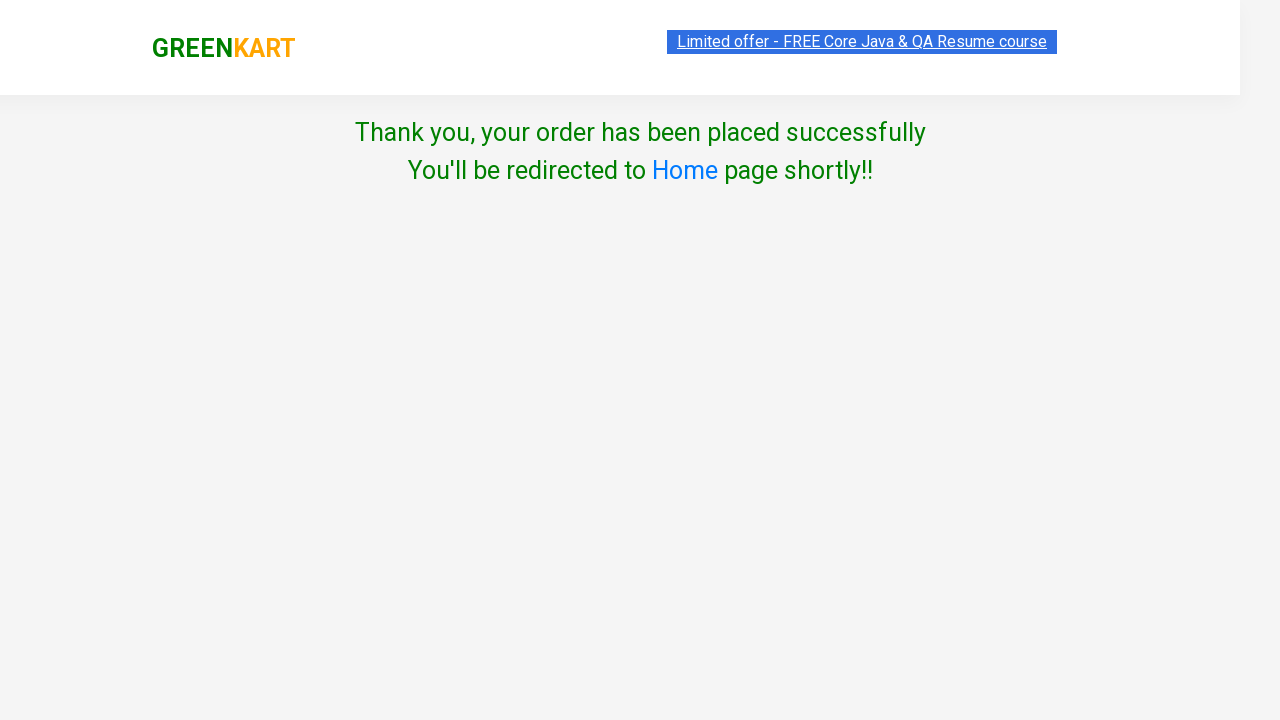

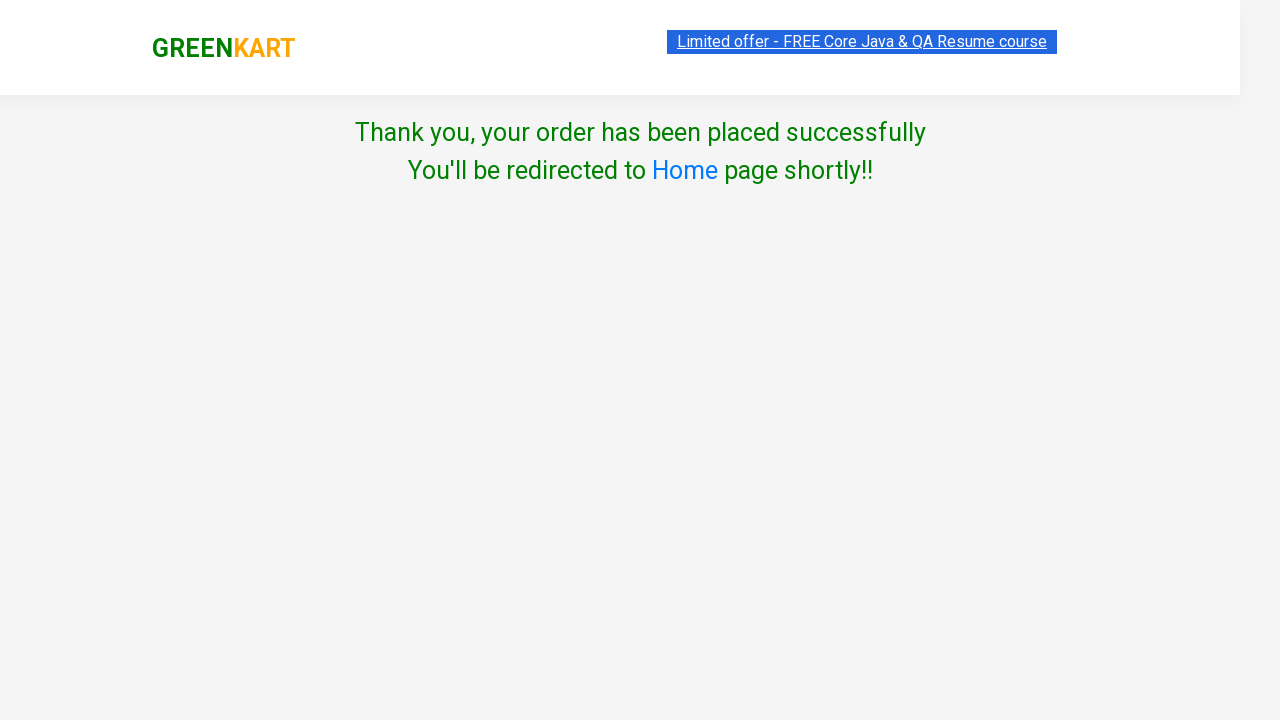